Tests window handling functionality by clicking a button to open a new window, switching to it, then switching back to the original window

Starting URL: https://www.leafground.com/window.xhtml

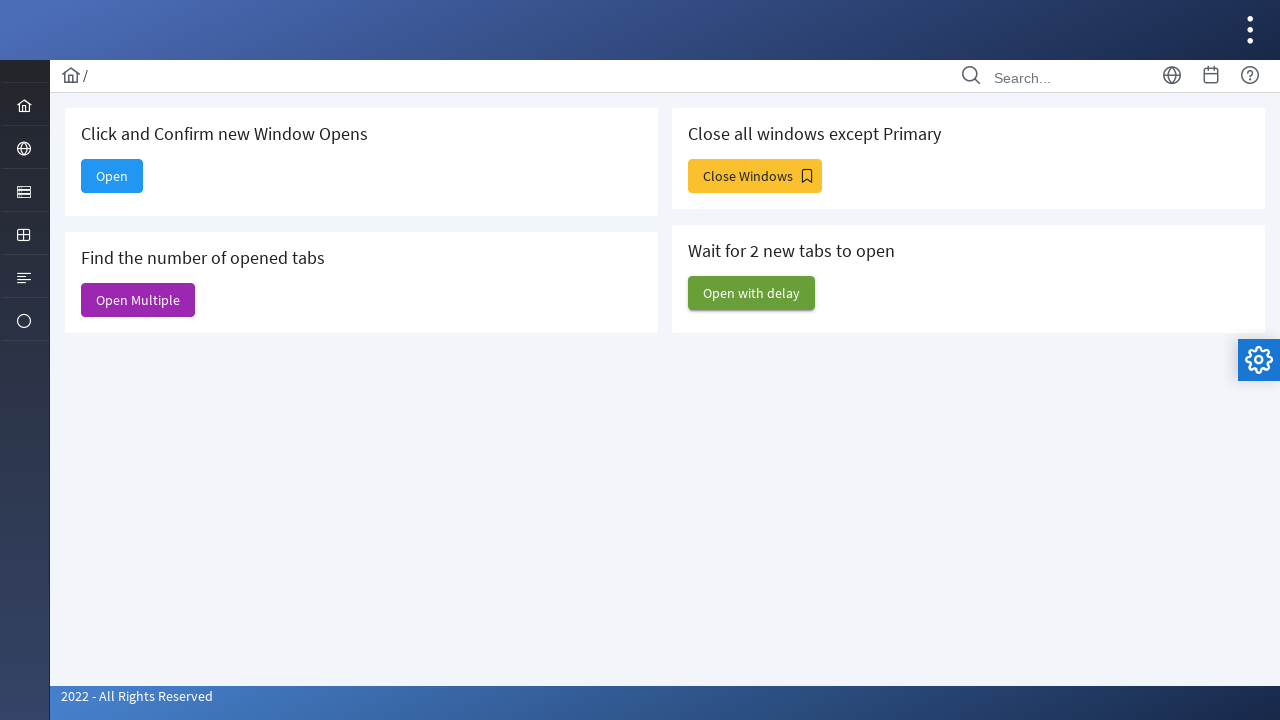

Clicked button to open new window at (112, 176) on button#j_idt88\:new
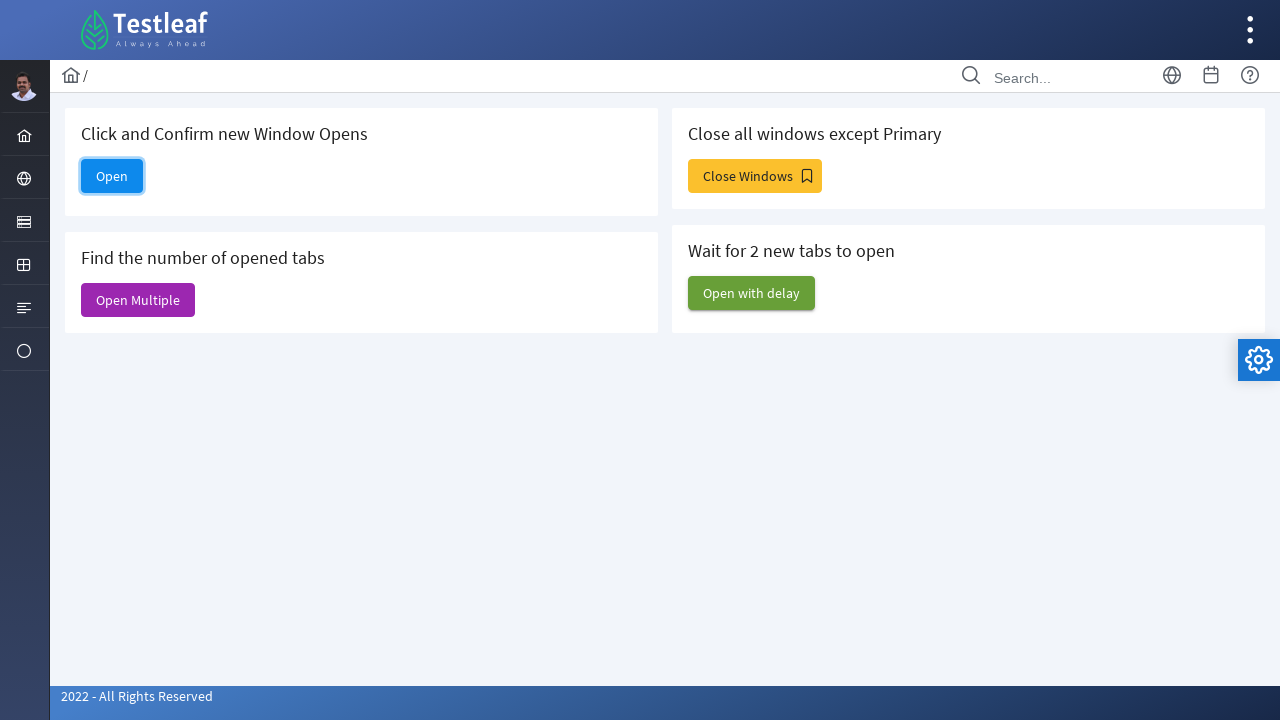

New window loaded successfully
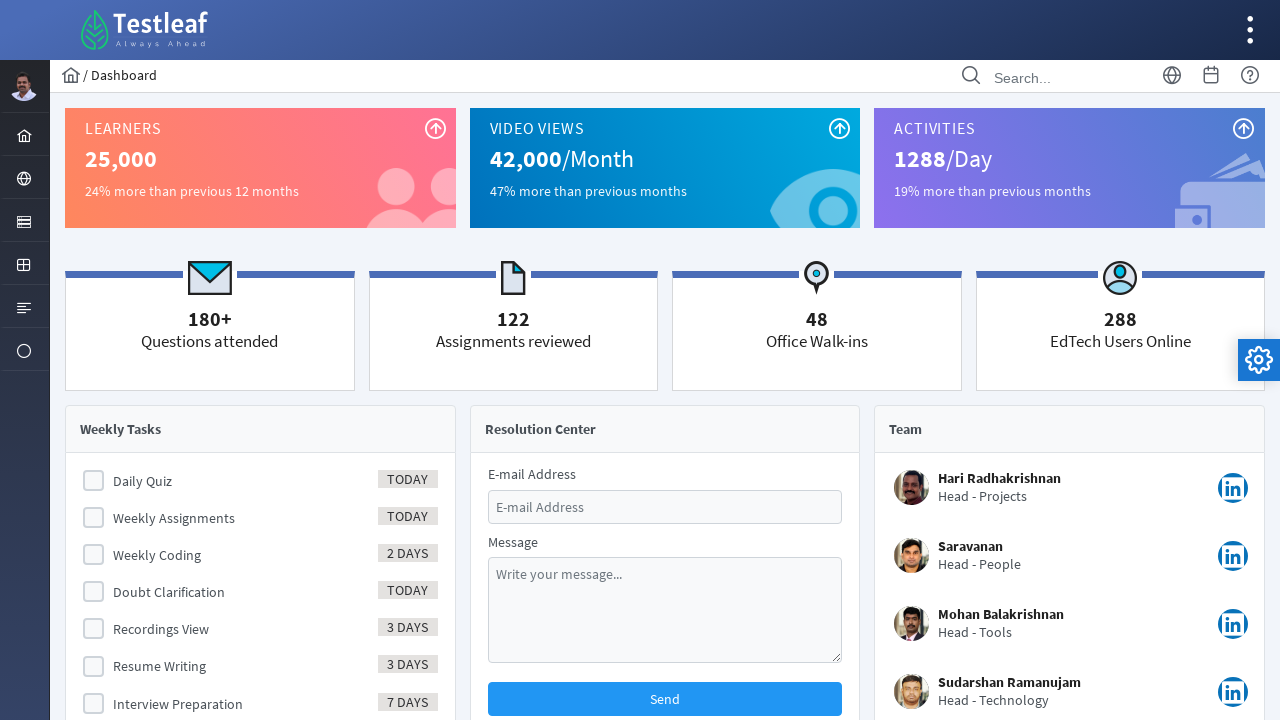

Retrieved new window info - Title: Dashboard, URL: https://www.leafground.com/dashboard.xhtml
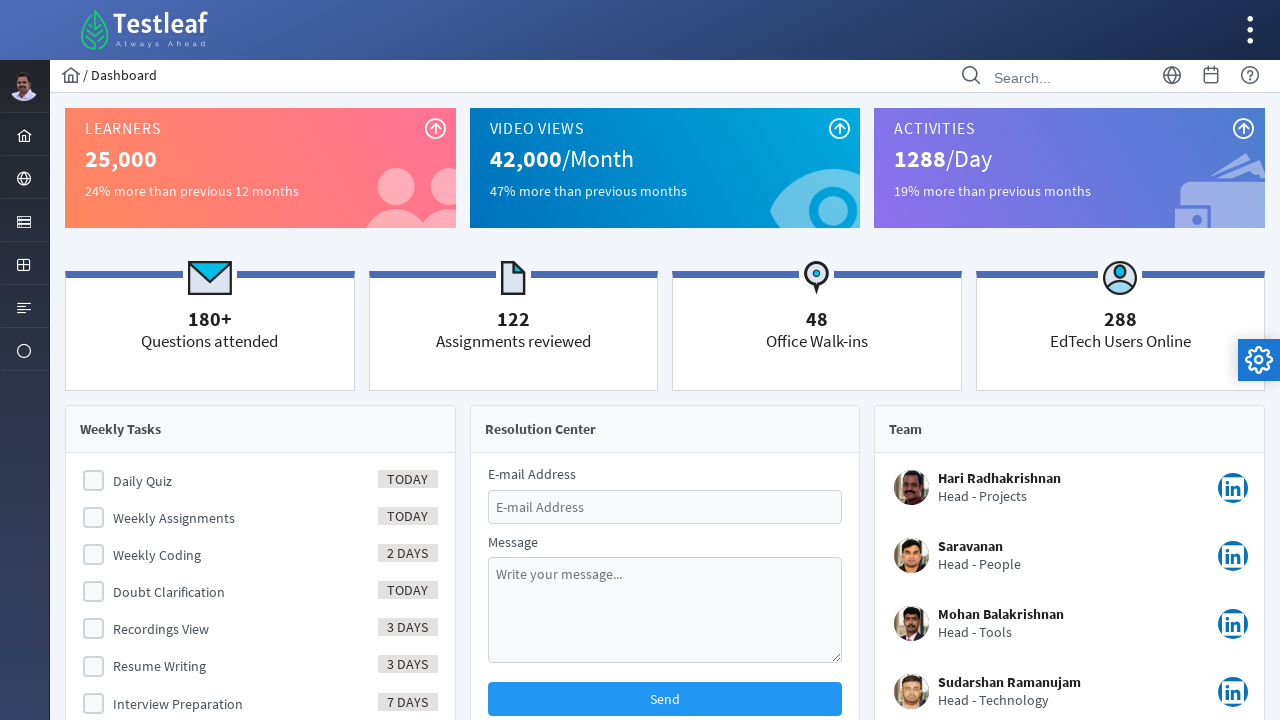

Closed new window
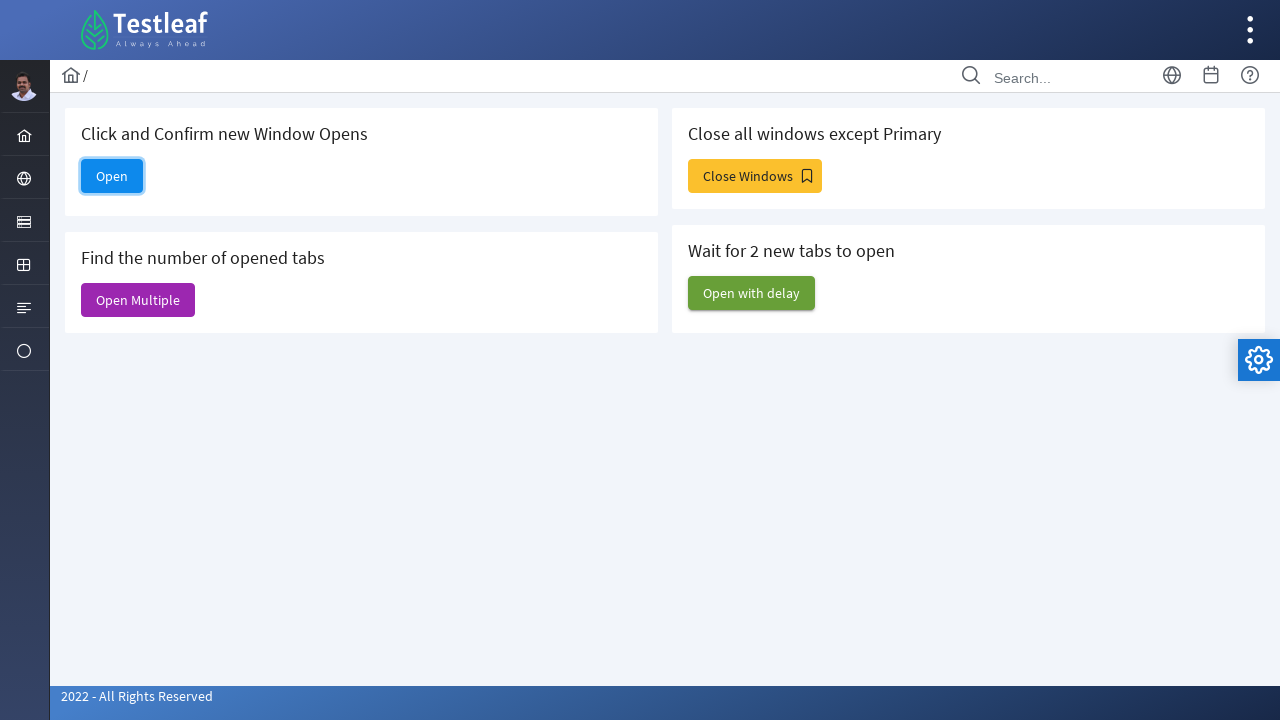

Retrieved original window info - Title: Window, URL: https://www.leafground.com/window.xhtml;jsessionid=node0hotkfijivz2v2j4gukfgycrc13050316.node0
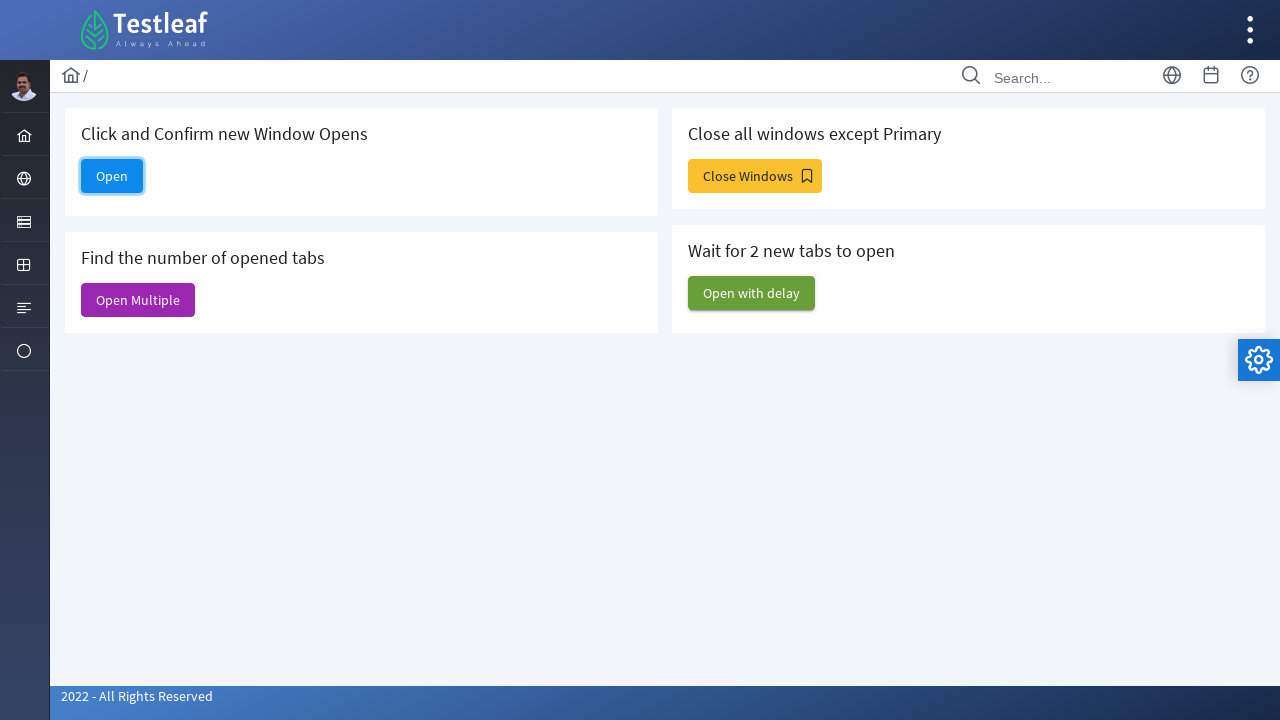

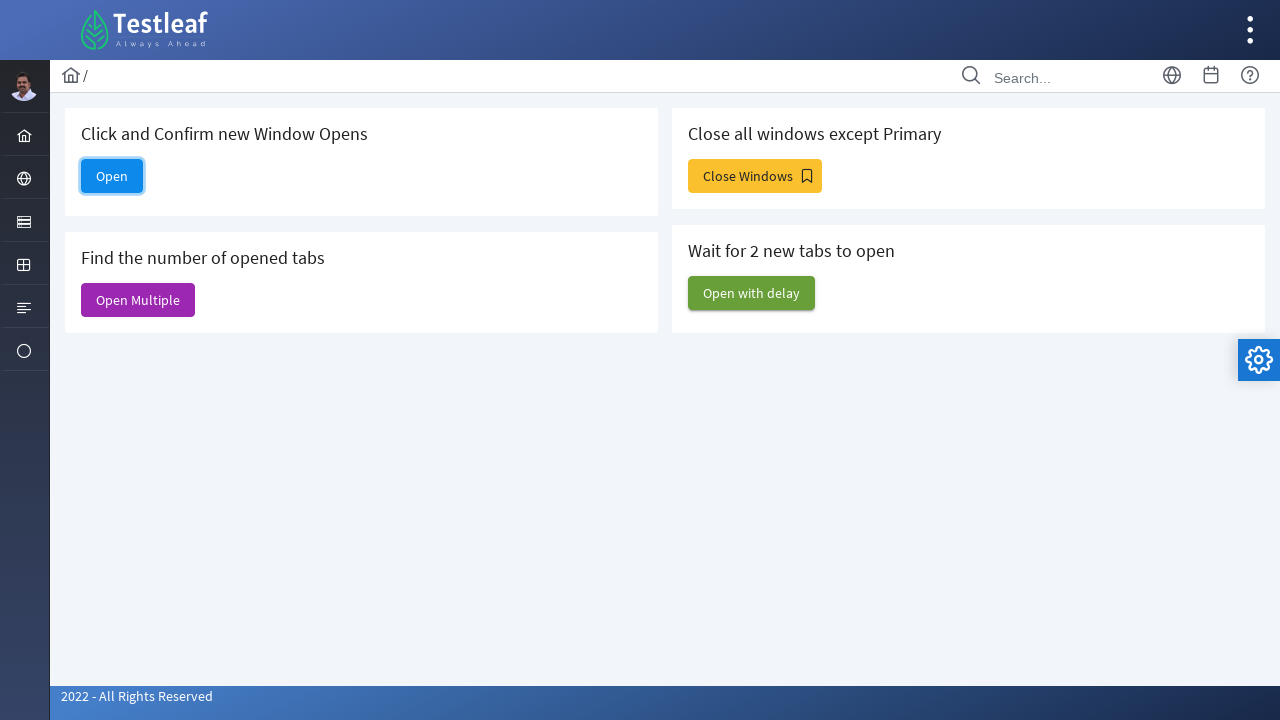